Tests JavaScript attribute manipulation by clicking a button multiple times and verifying that dynamic attributes are updated correctly on an element

Starting URL: https://testpages.herokuapp.com/styled/attributes-test.html

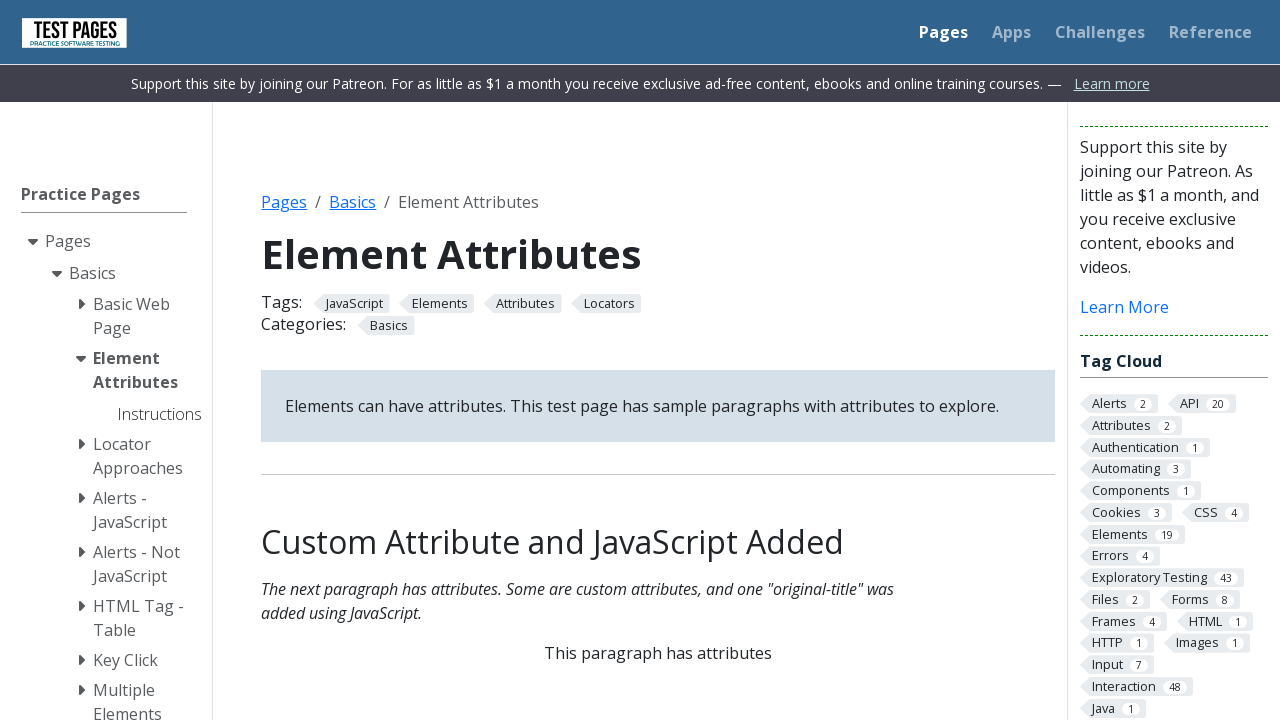

Waited for element with dynamic attributes to be present
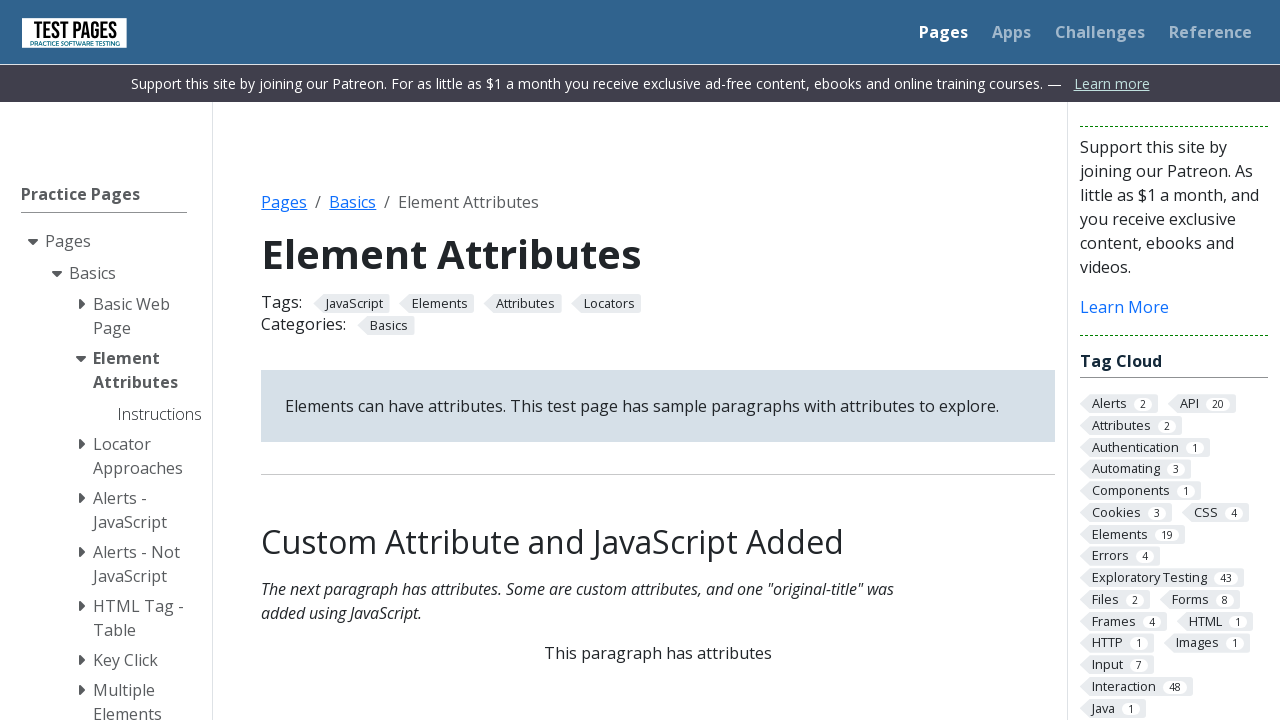

Clicked styled button (iteration 1) at (658, 360) on .styled-click-button
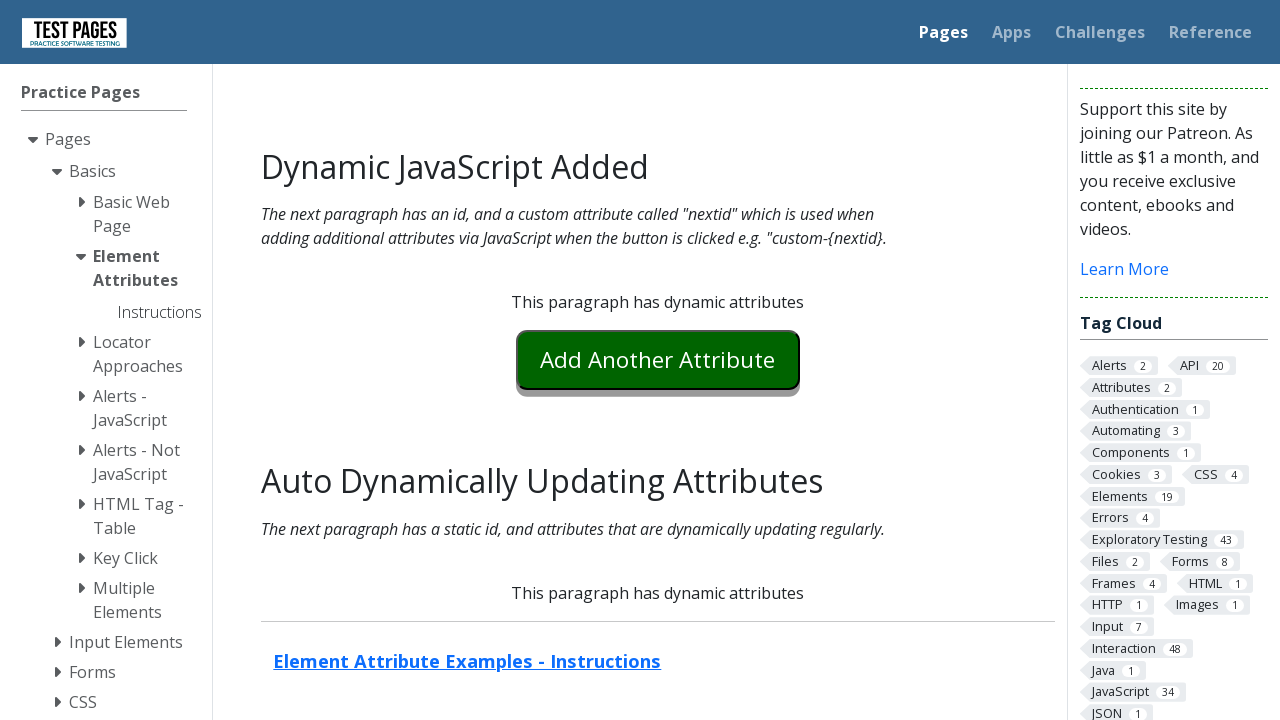

Waited for attribute update to complete (iteration 1)
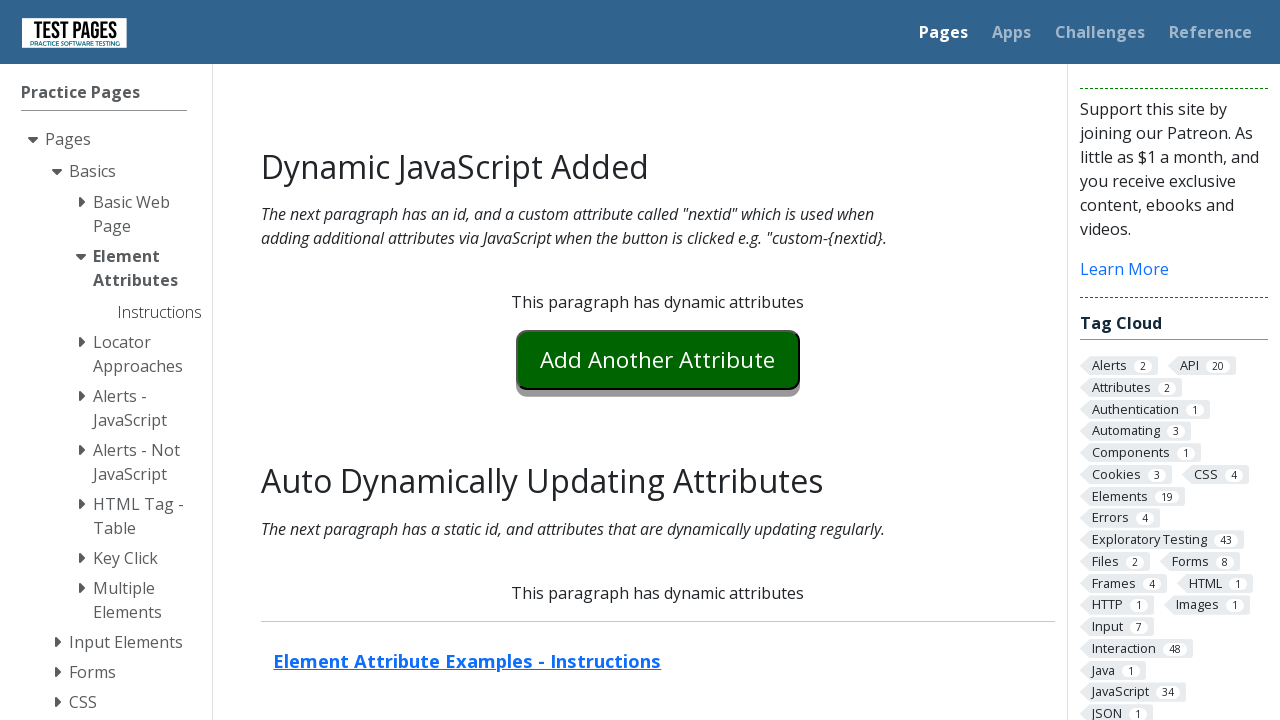

Clicked styled button (iteration 2) at (658, 360) on .styled-click-button
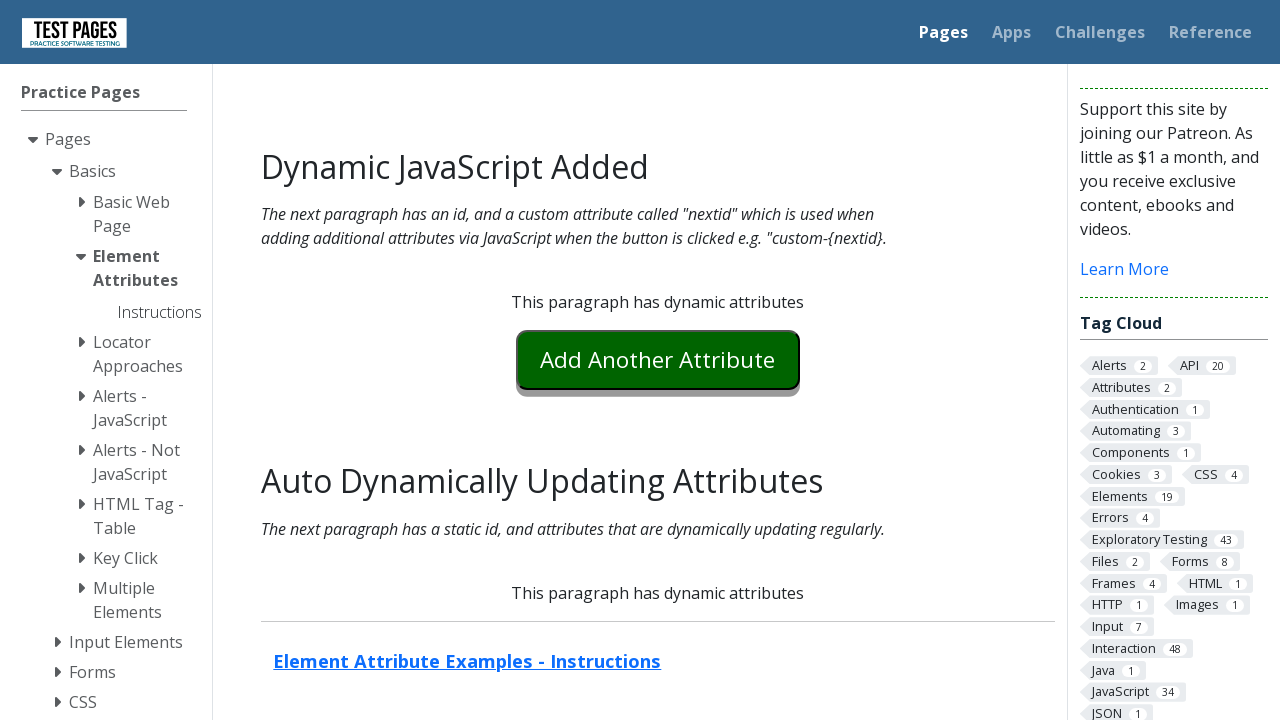

Waited for attribute update to complete (iteration 2)
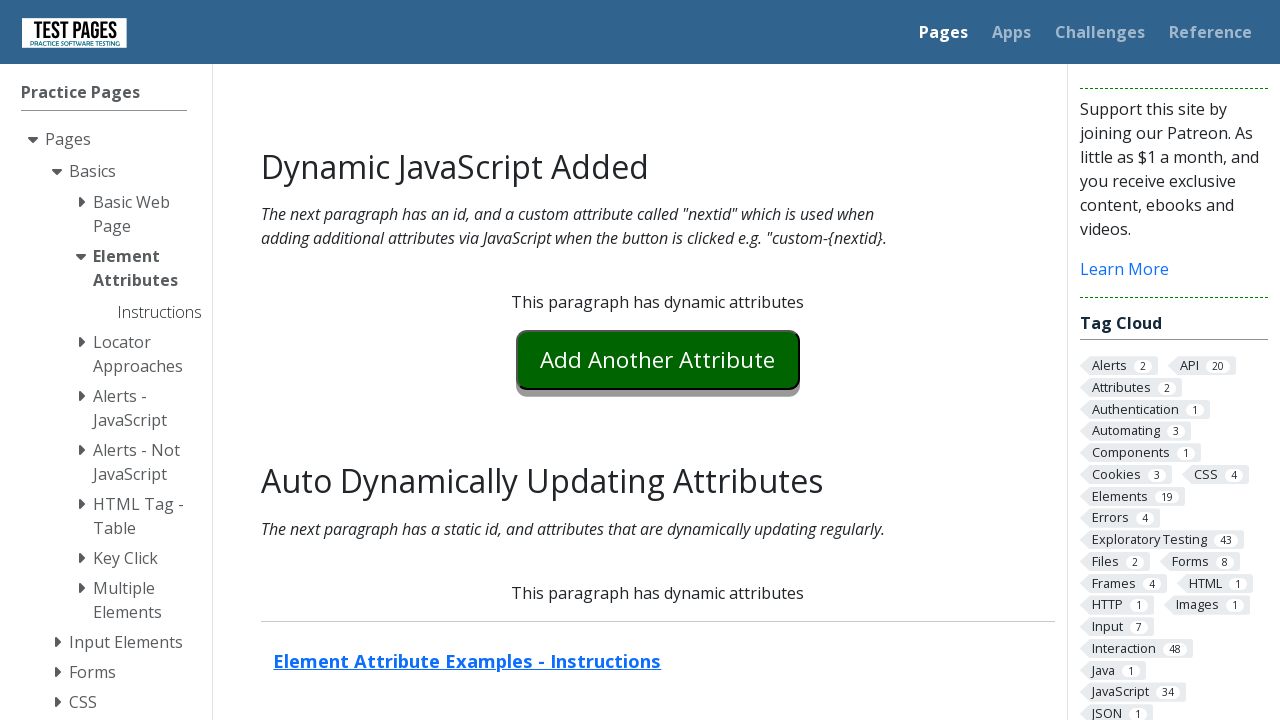

Clicked styled button (iteration 3) at (658, 360) on .styled-click-button
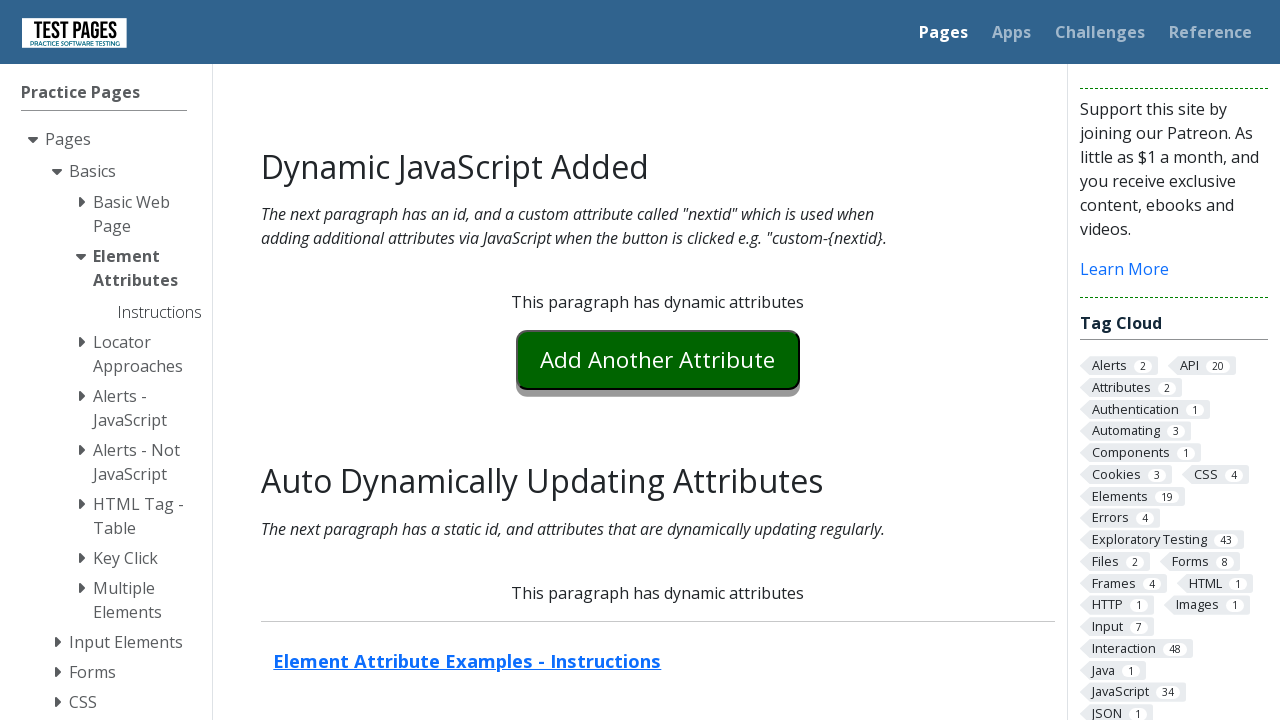

Waited for attribute update to complete (iteration 3)
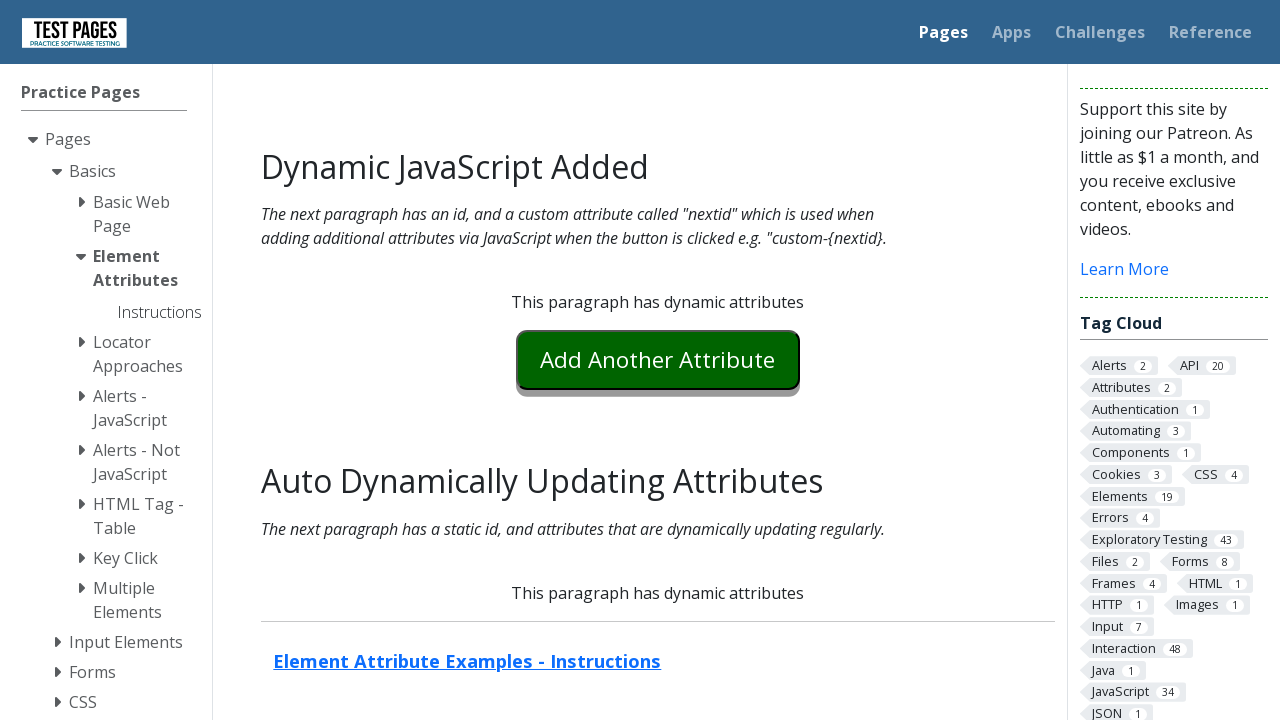

Clicked styled button (iteration 4) at (658, 360) on .styled-click-button
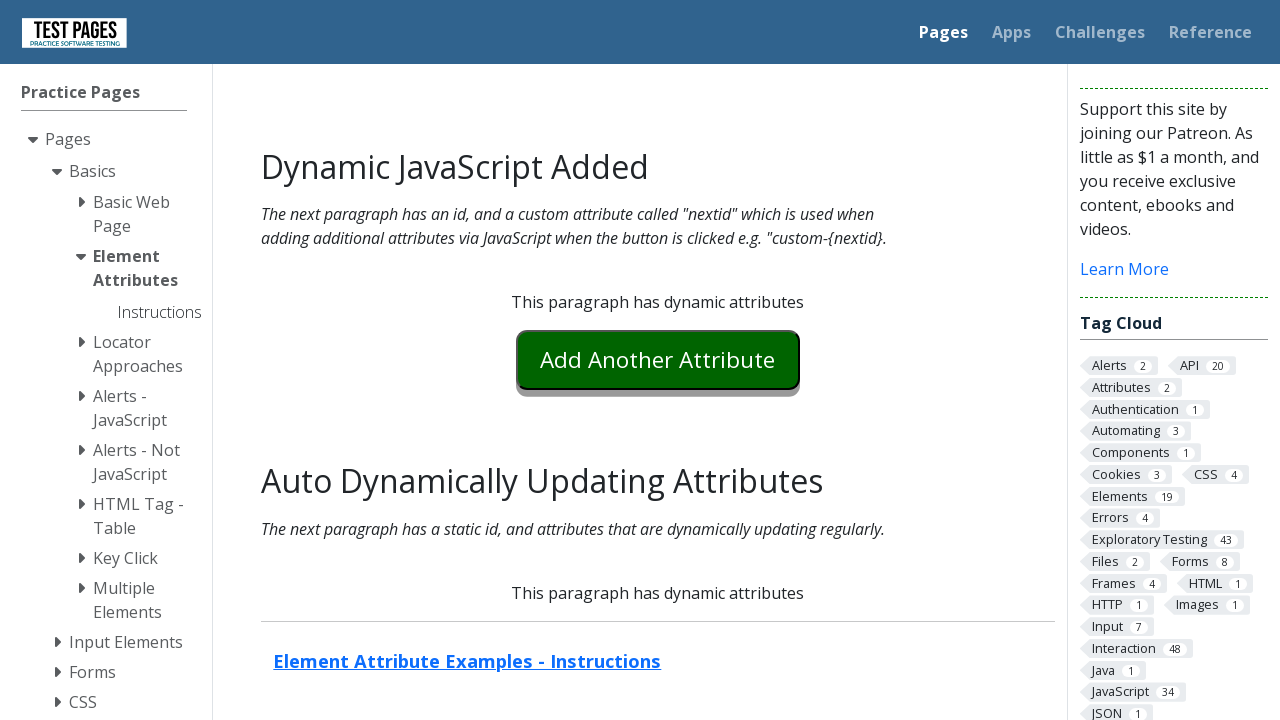

Waited for attribute update to complete (iteration 4)
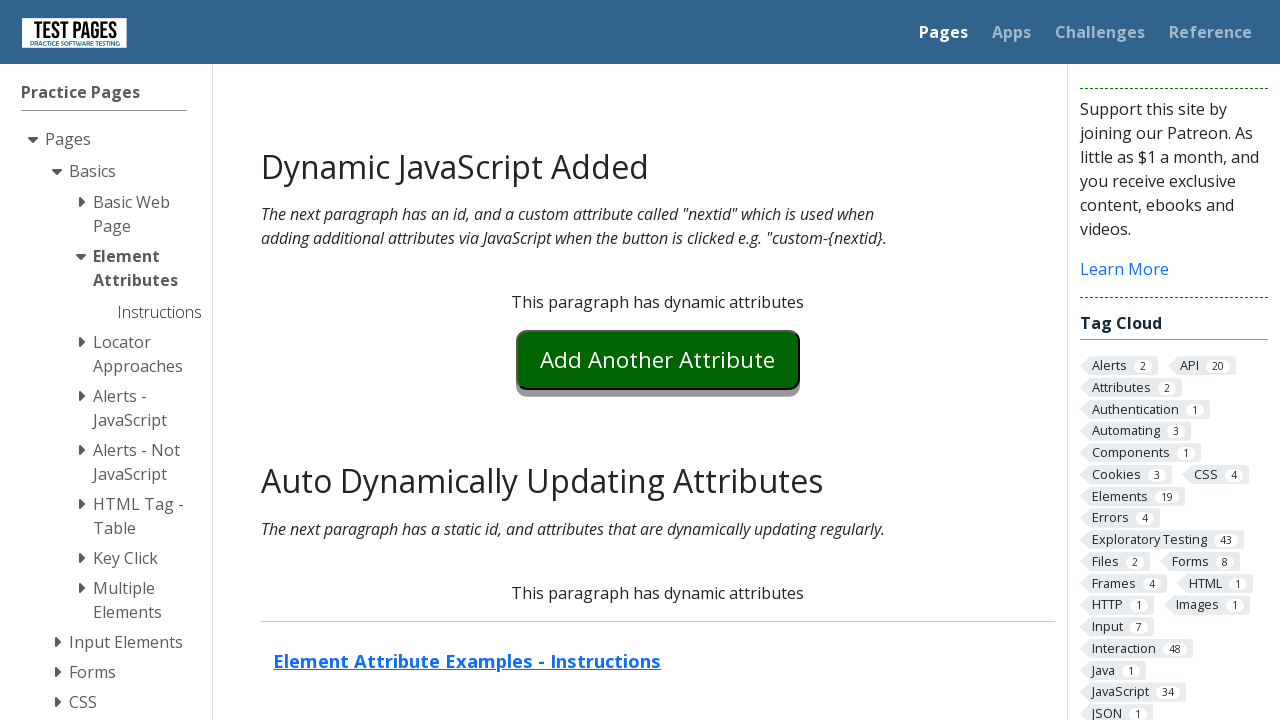

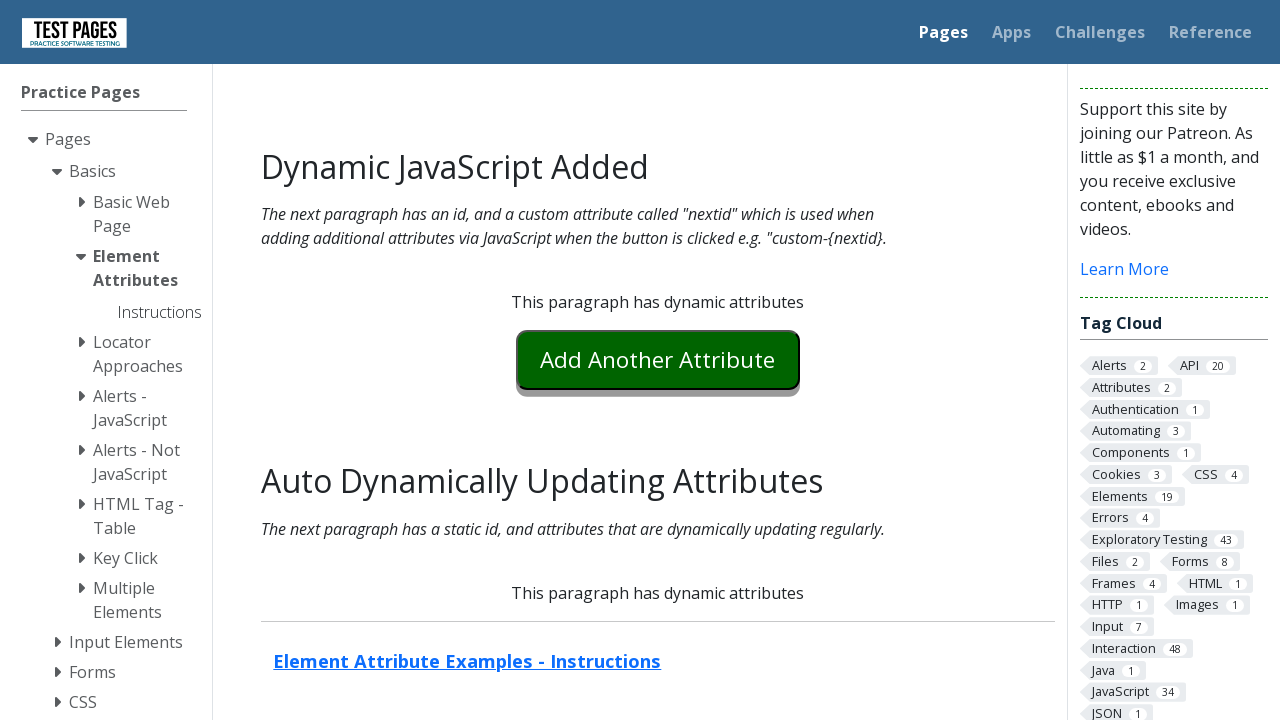